Tests handling of iframes by filling an input field within a frame using two different approaches: frame URL and frame locator

Starting URL: https://ui.vision/demo/webtest/frames/

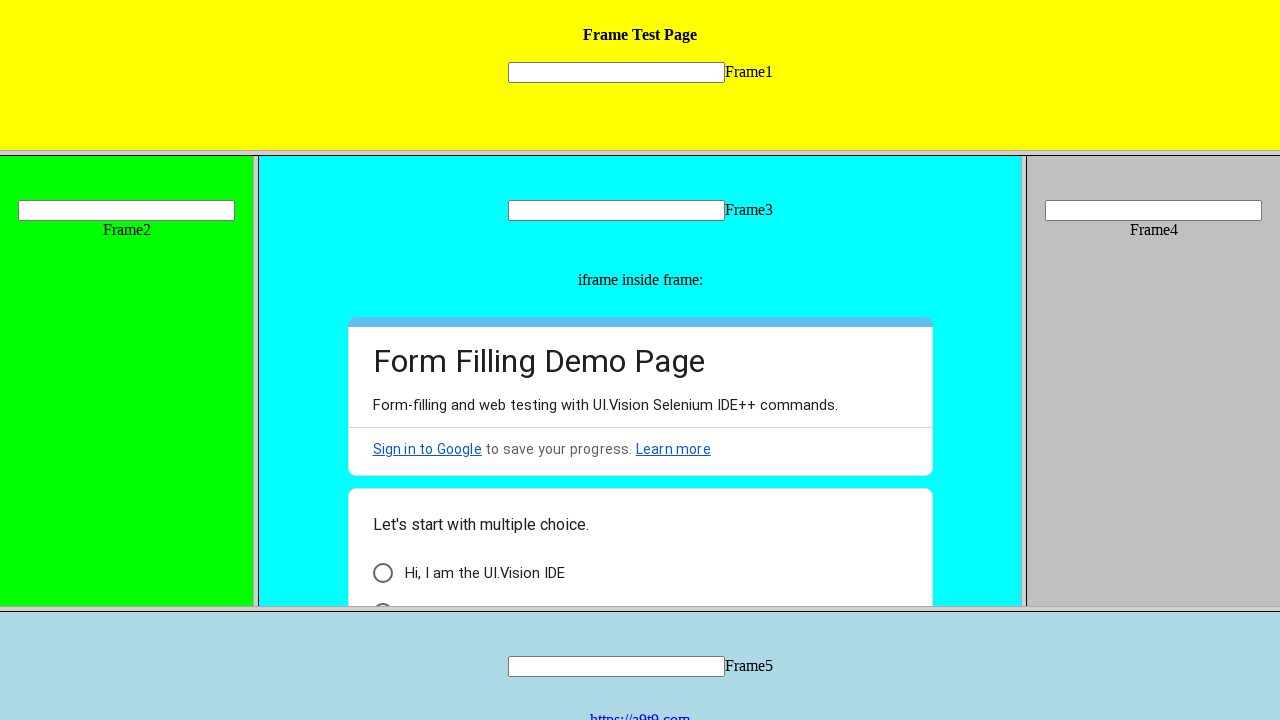

Retrieved all frames and logged frame count
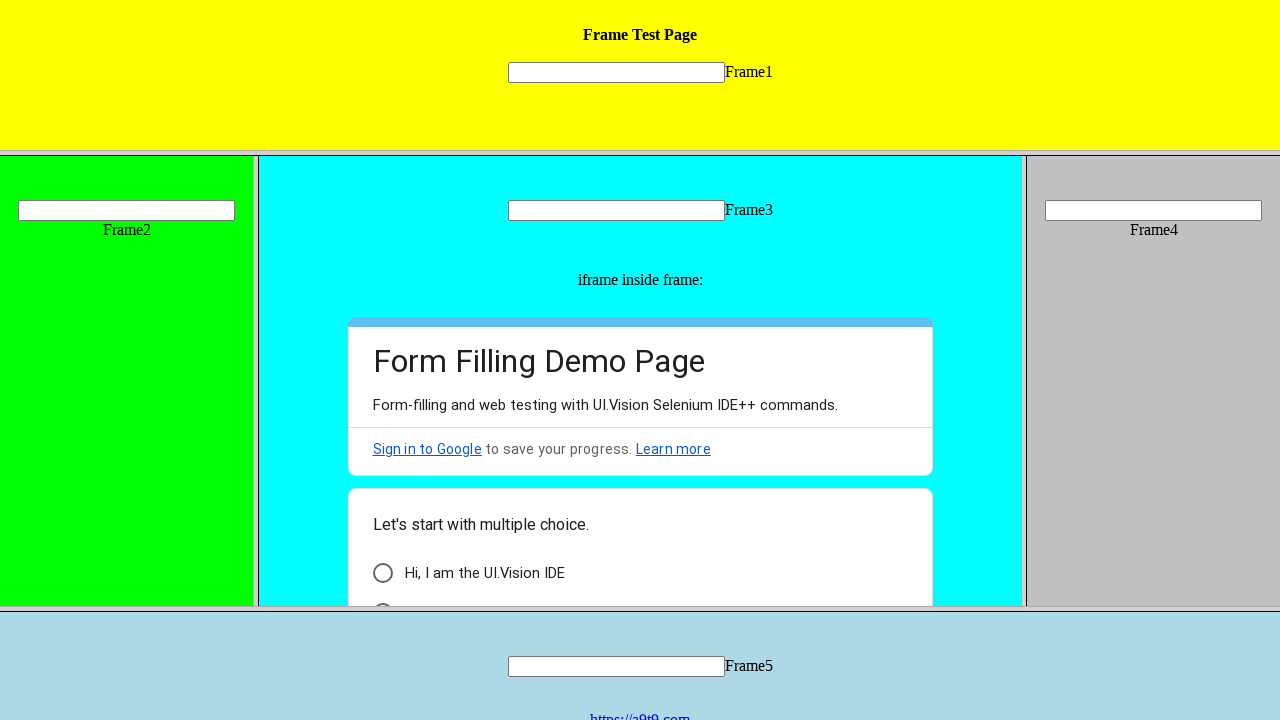

Located frame using URL: https://ui.vision/demo/webtest/frames/frame_1.html
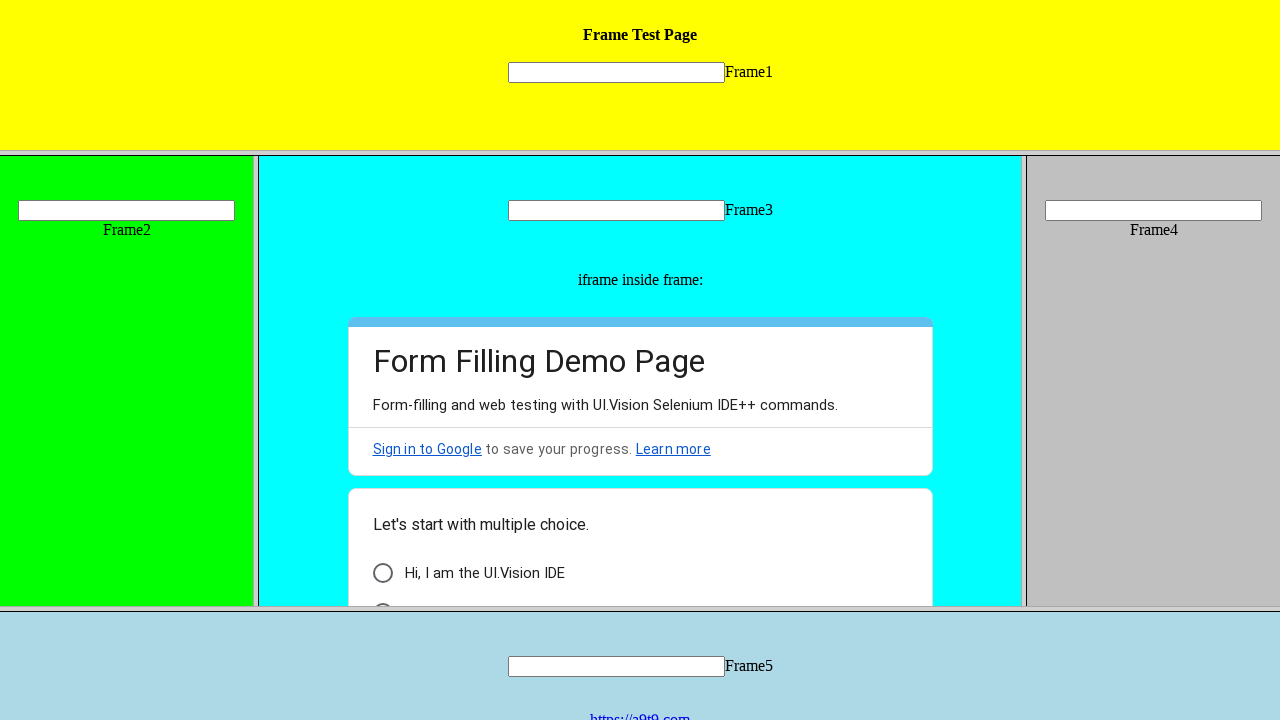

Filled input field in frame using frame URL approach with text: 'Hello via frame Name OR frame URL' on //input[@name='mytext1']
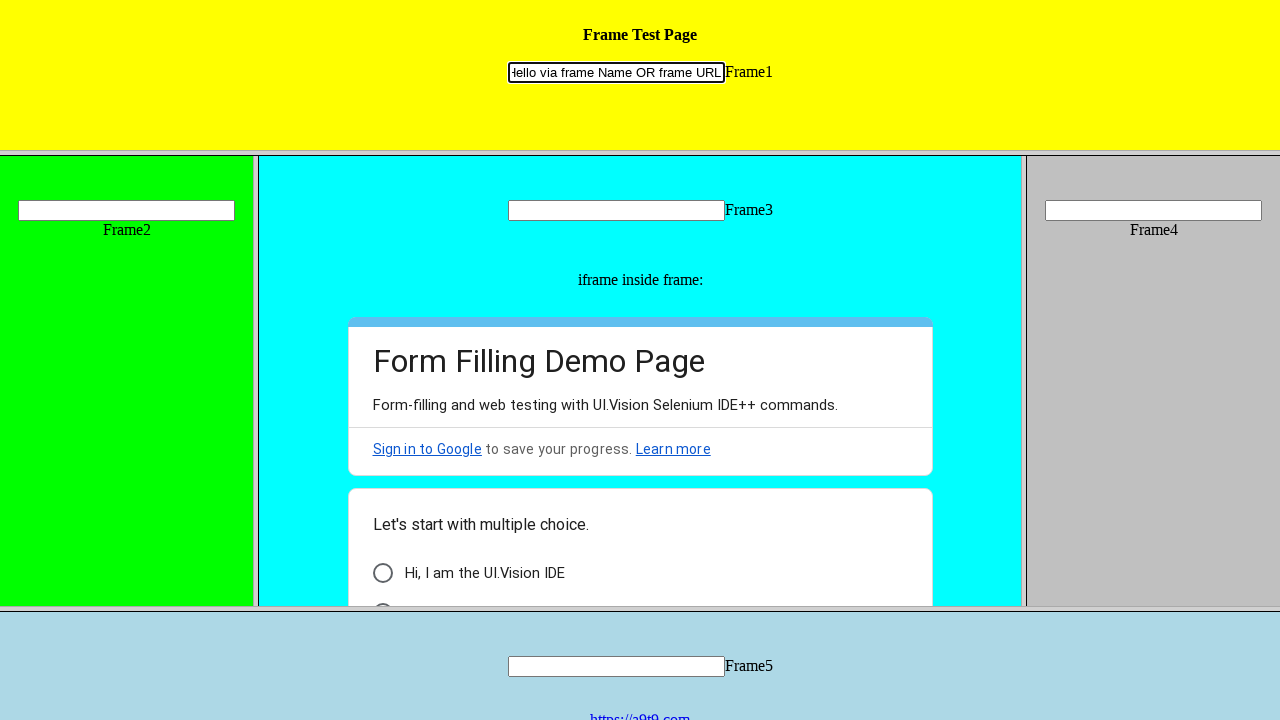

Reloaded page
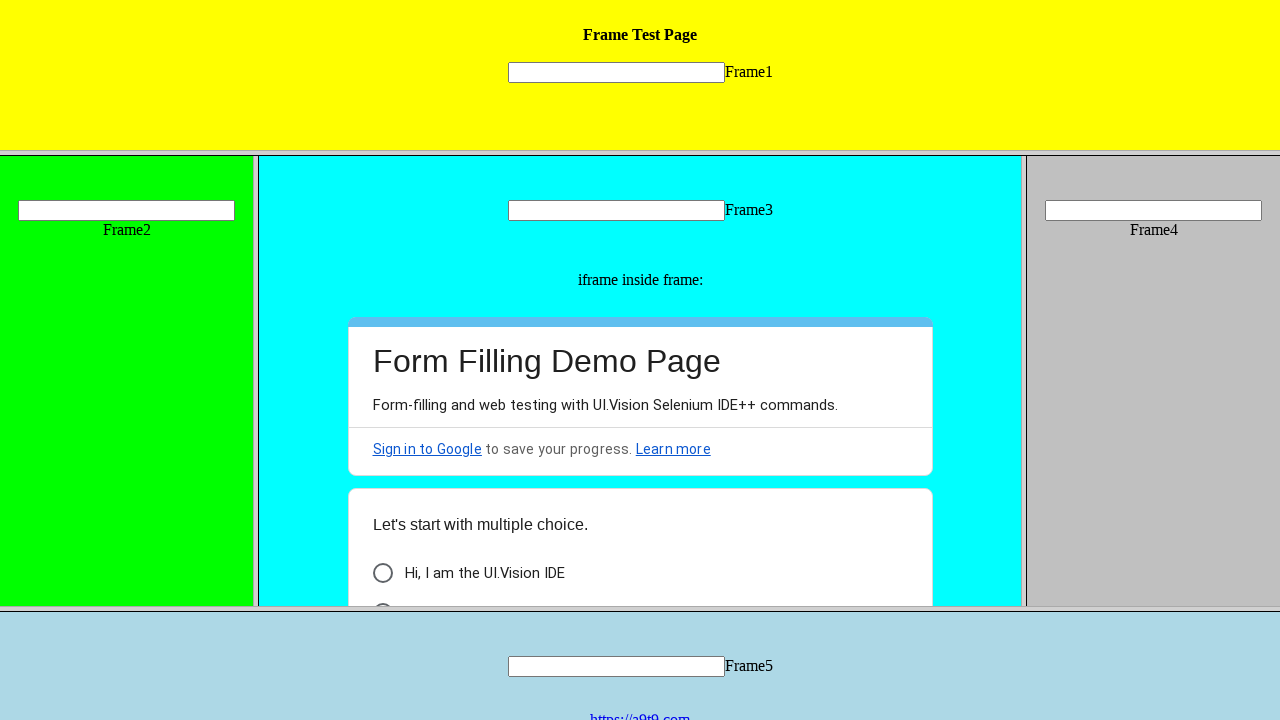

Located input field using frame locator approach
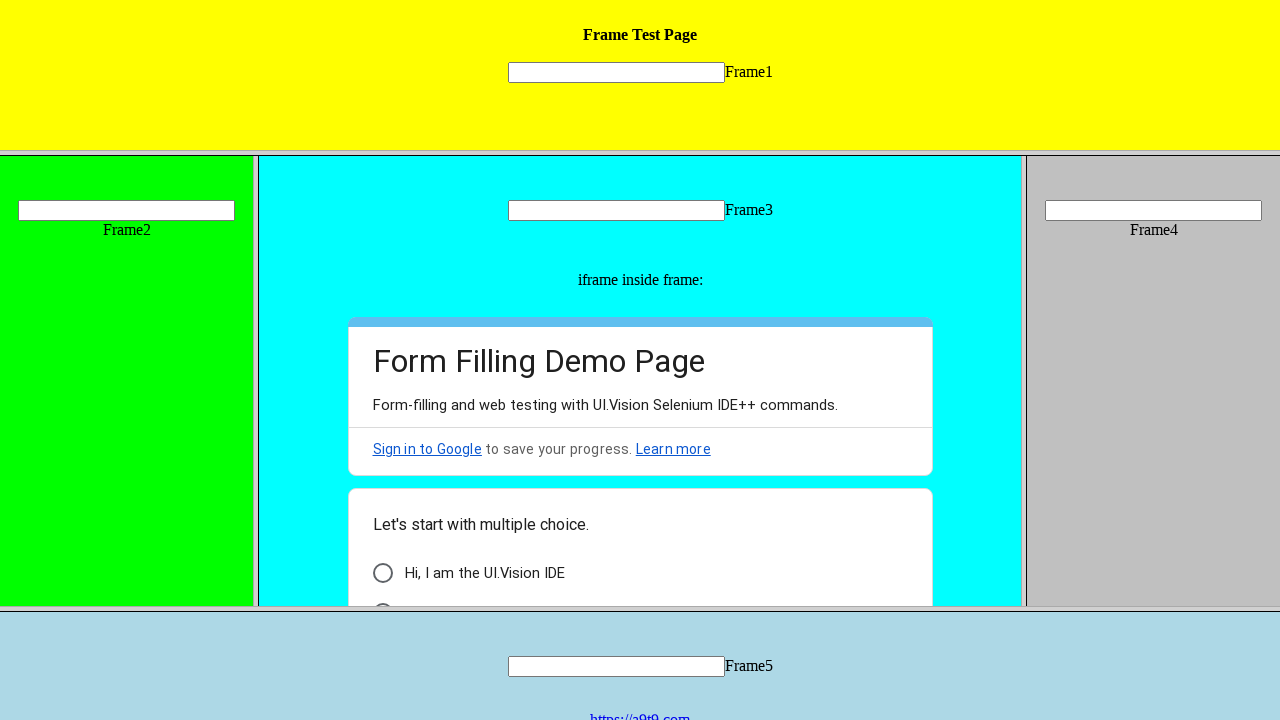

Filled input field using frame locator approach with text: 'Hello via frame Locator' on xpath=//frame[@src='frame_1.html'] >> internal:control=enter-frame >> xpath=//in
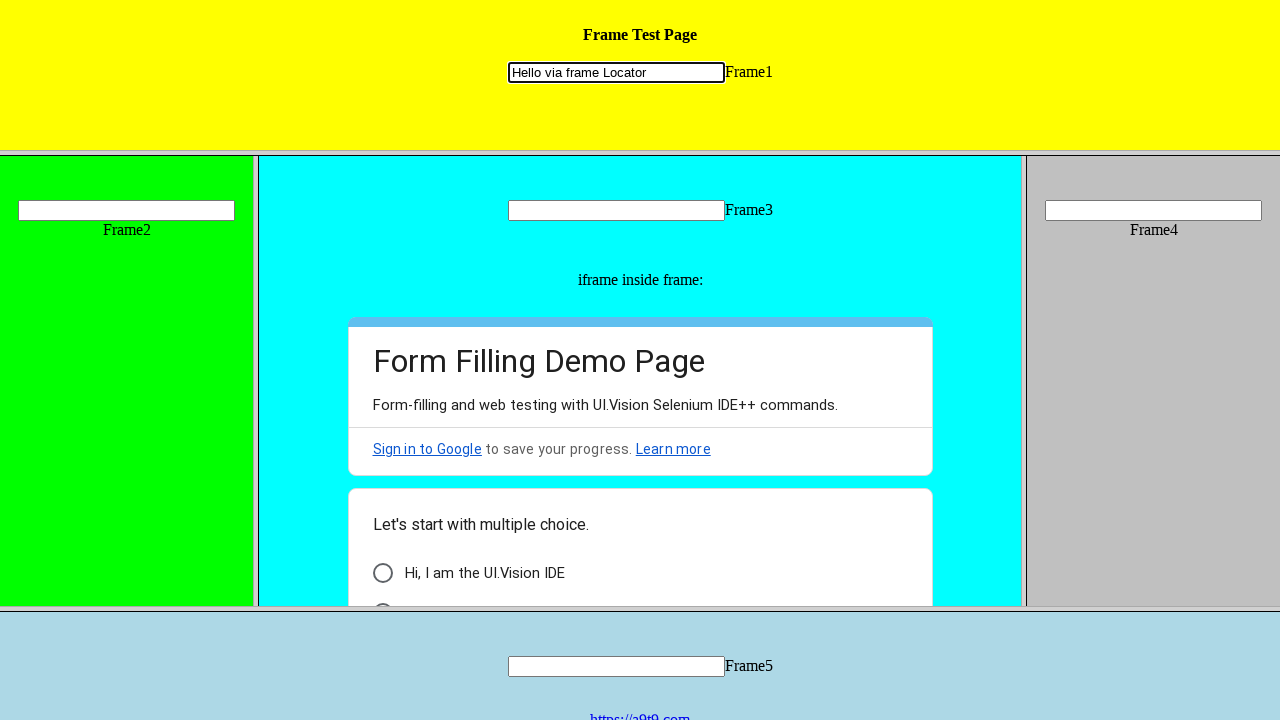

Waited 5 seconds for visual confirmation
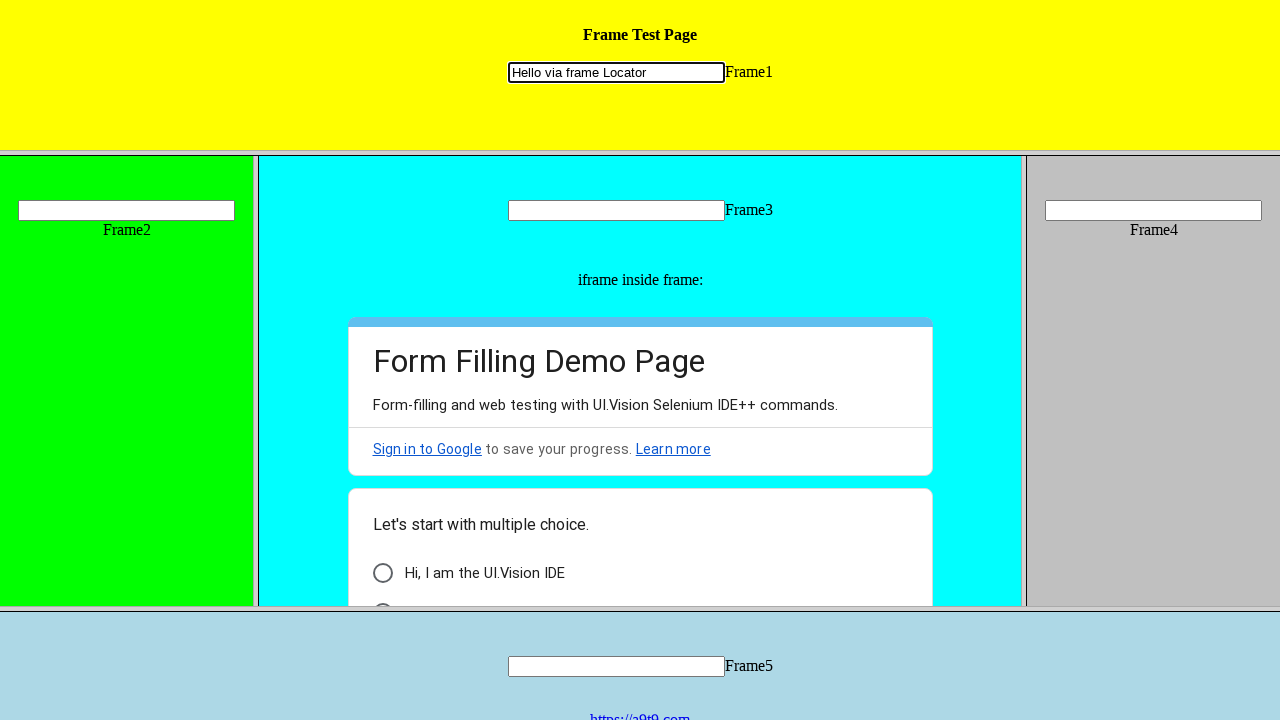

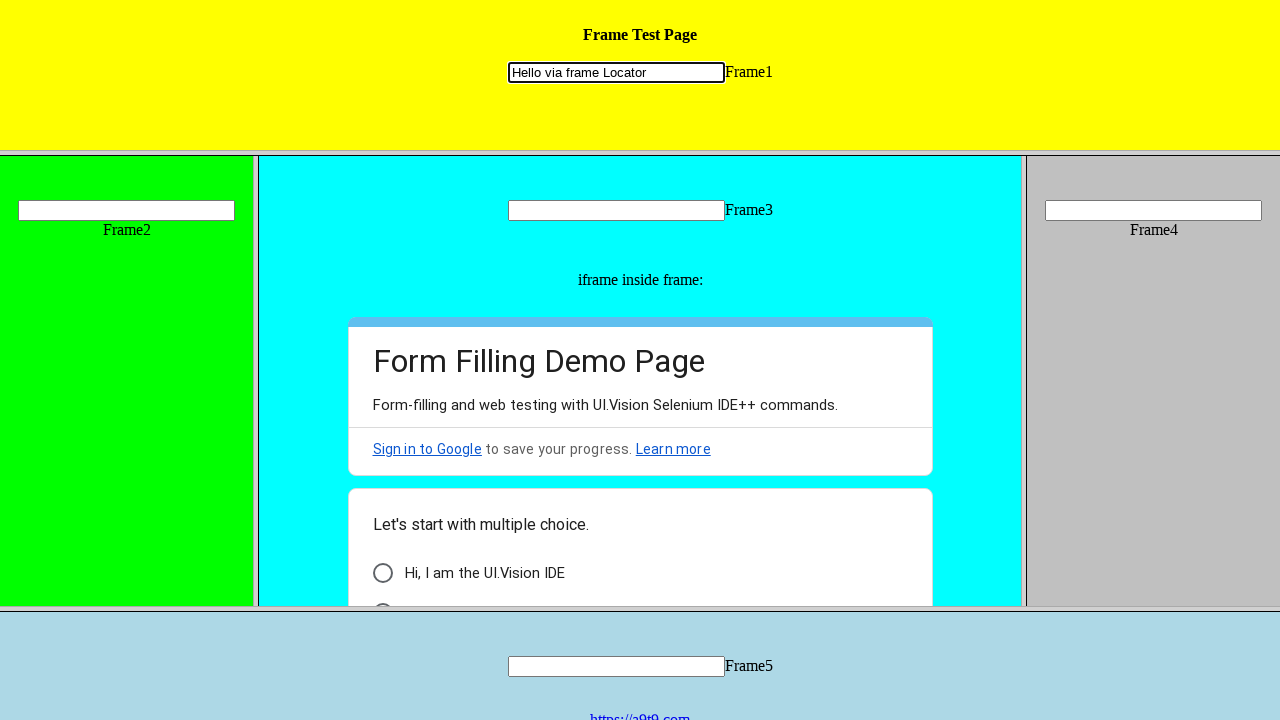